Tests form submission by filling in first name, last name, and email fields, then clicking the submit button

Starting URL: https://secure-retreat-92358.herokuapp.com/

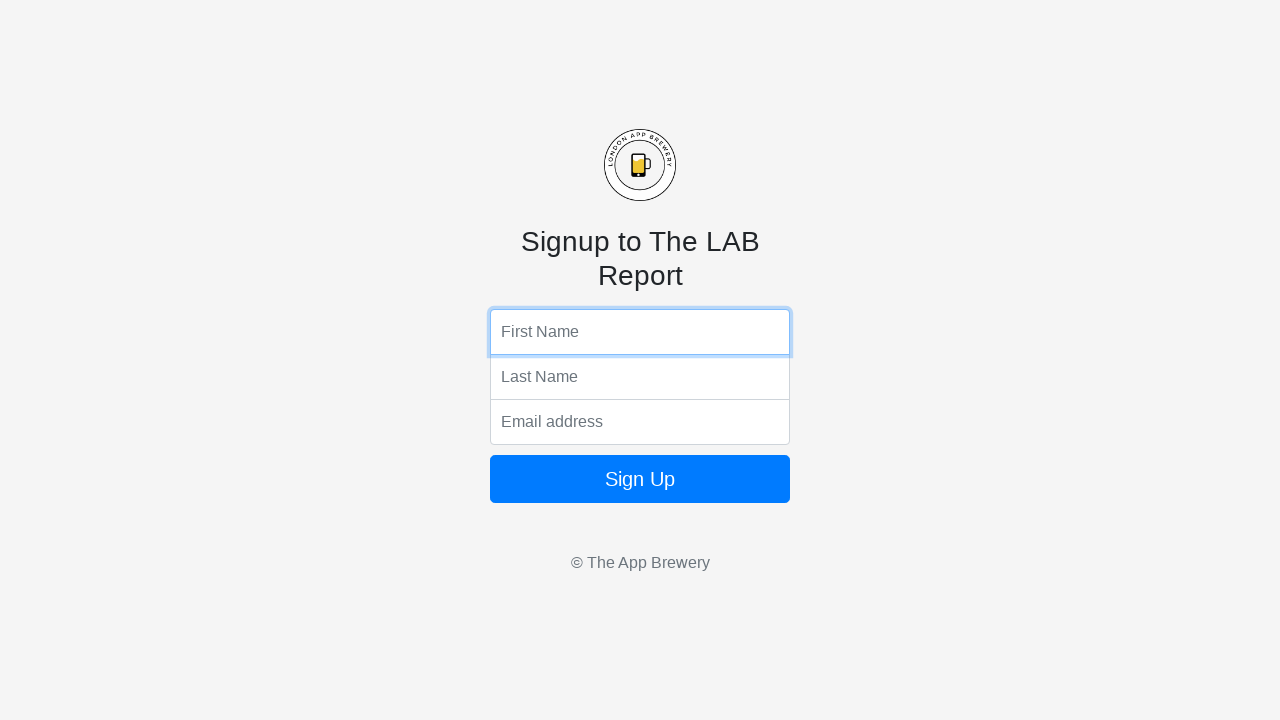

Filled first name field with 'John' on input[name='fName']
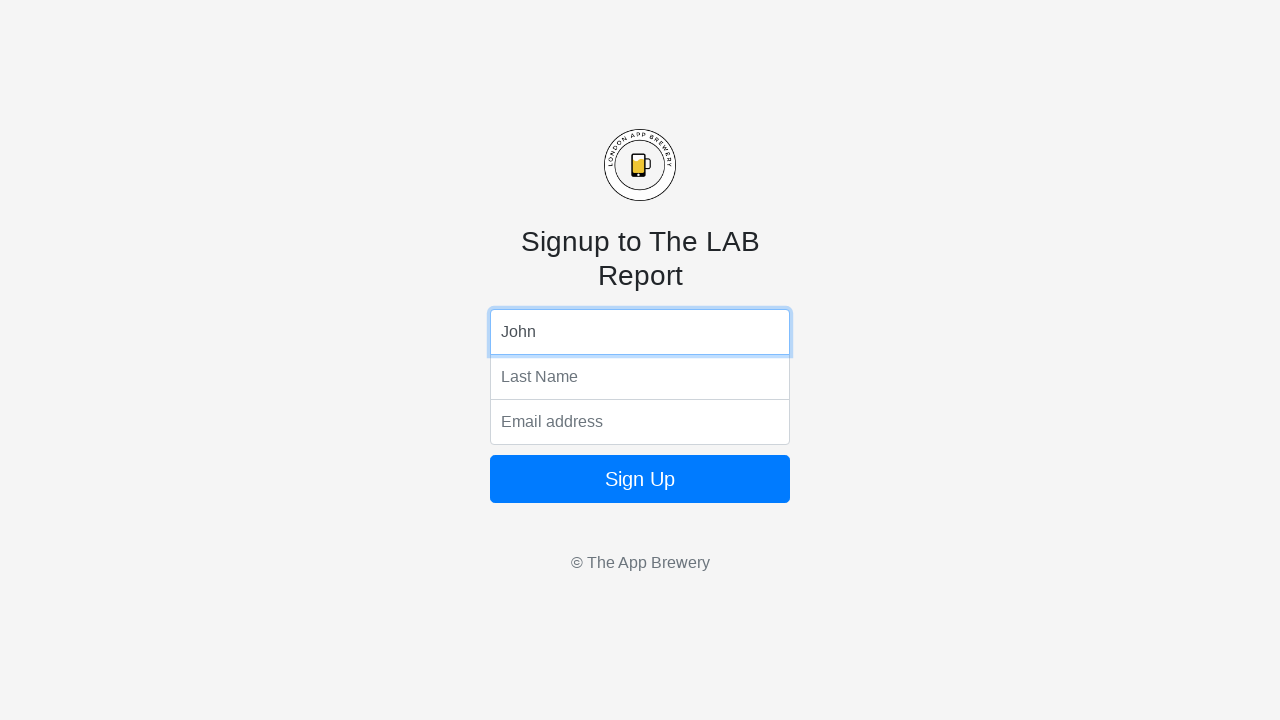

Filled last name field with 'Smith' on input[name='lName']
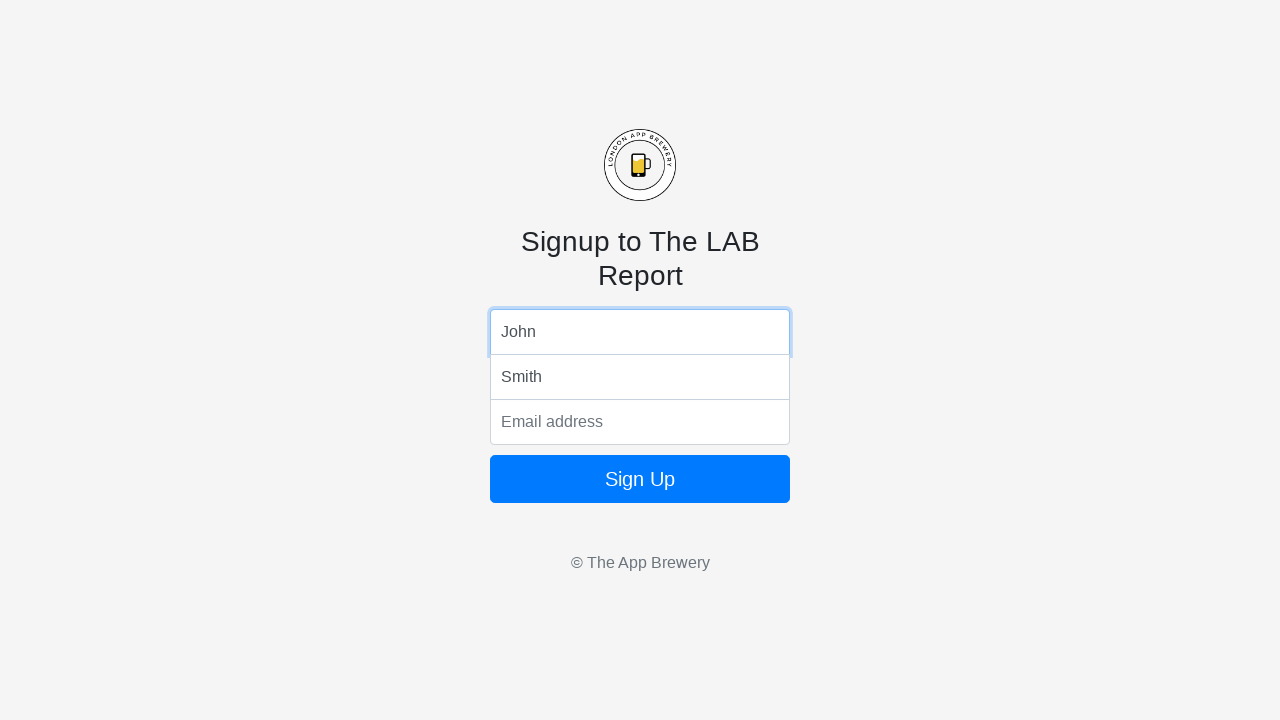

Filled email field with 'john.smith@example.com' on input[name='email']
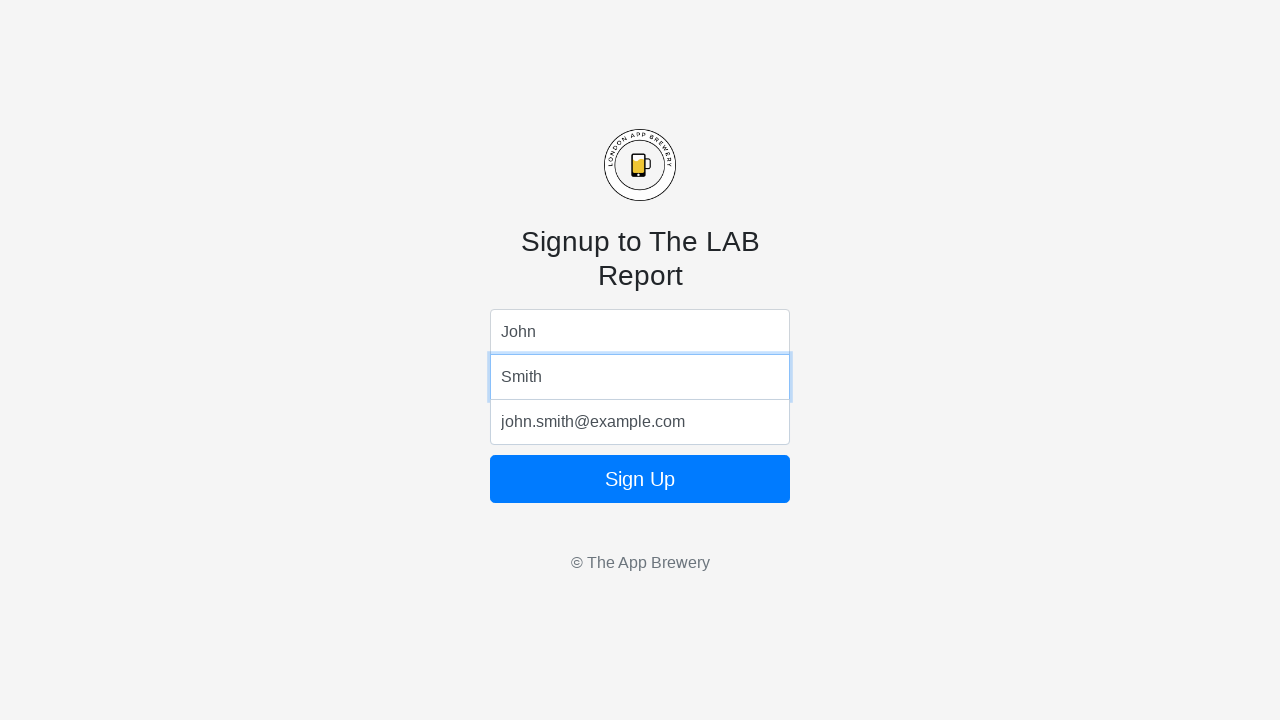

Clicked submit button to submit form at (640, 479) on .btn.btn-lg.btn-primary.btn-block
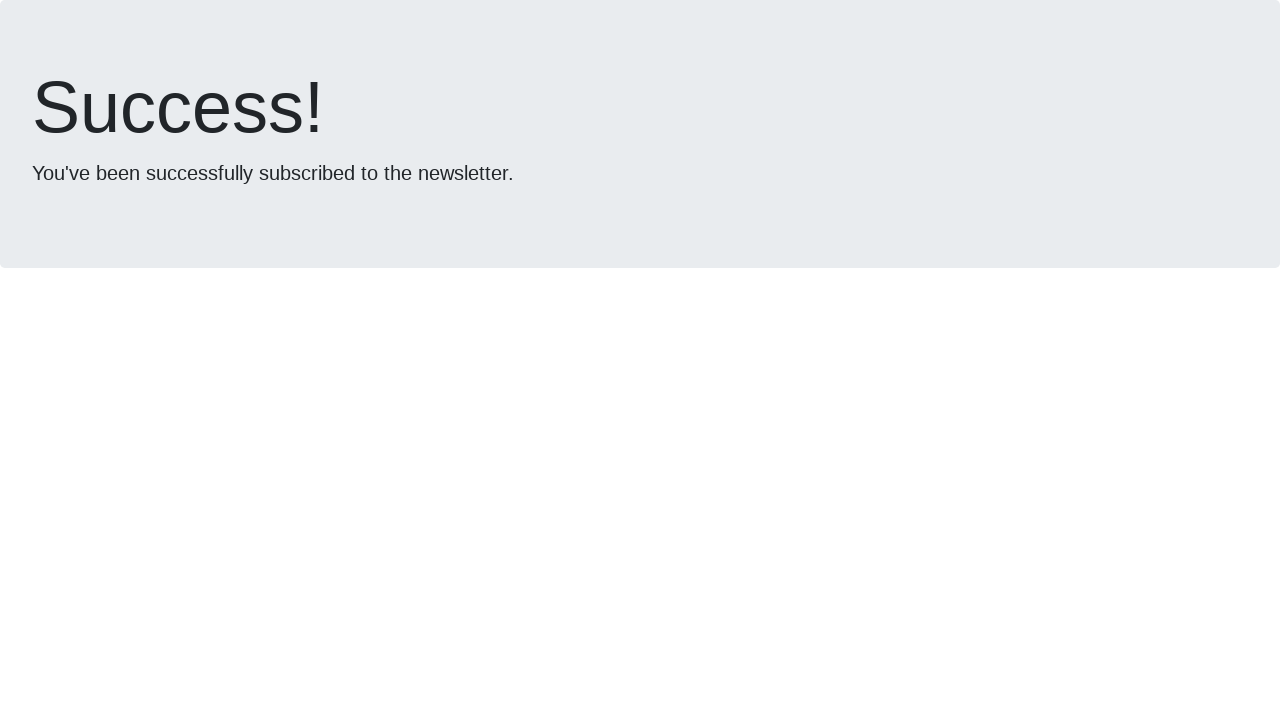

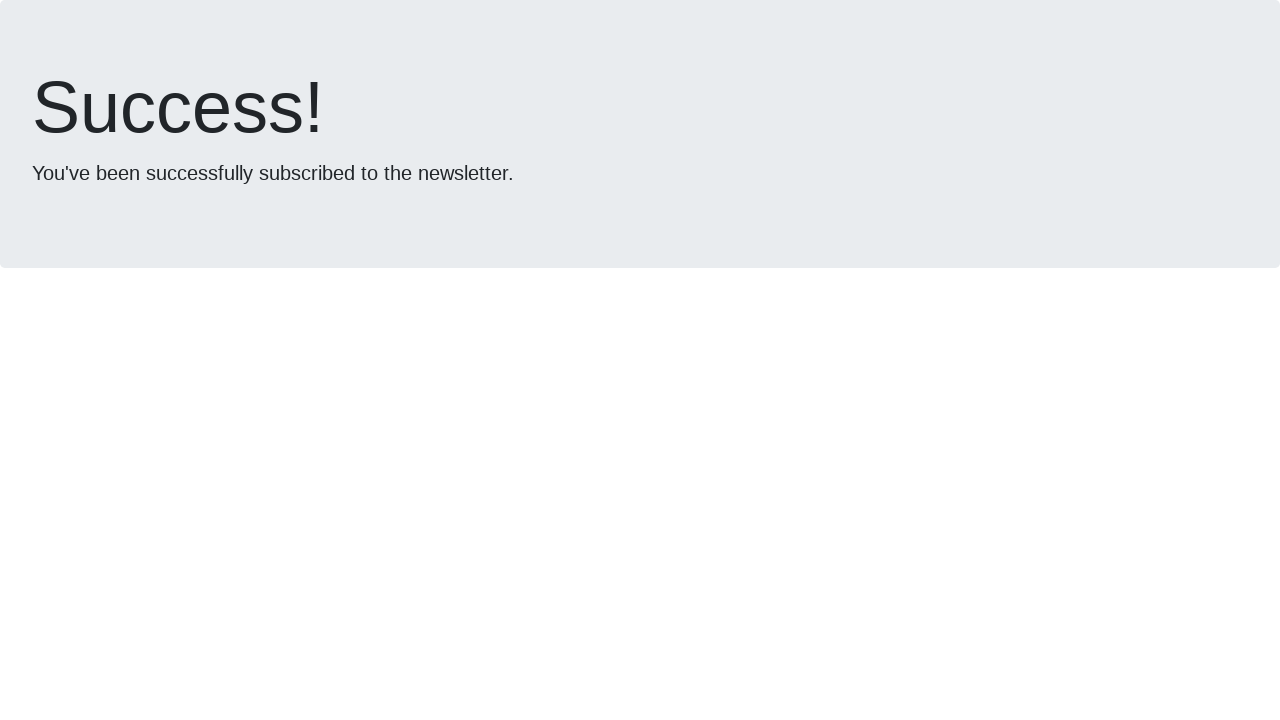